Navigates to 99 Bottles of Beer website, clicks on Top Lists menu item, then clicks on Top Hits link

Starting URL: https://www.99-bottles-of-beer.net/lyrics.html

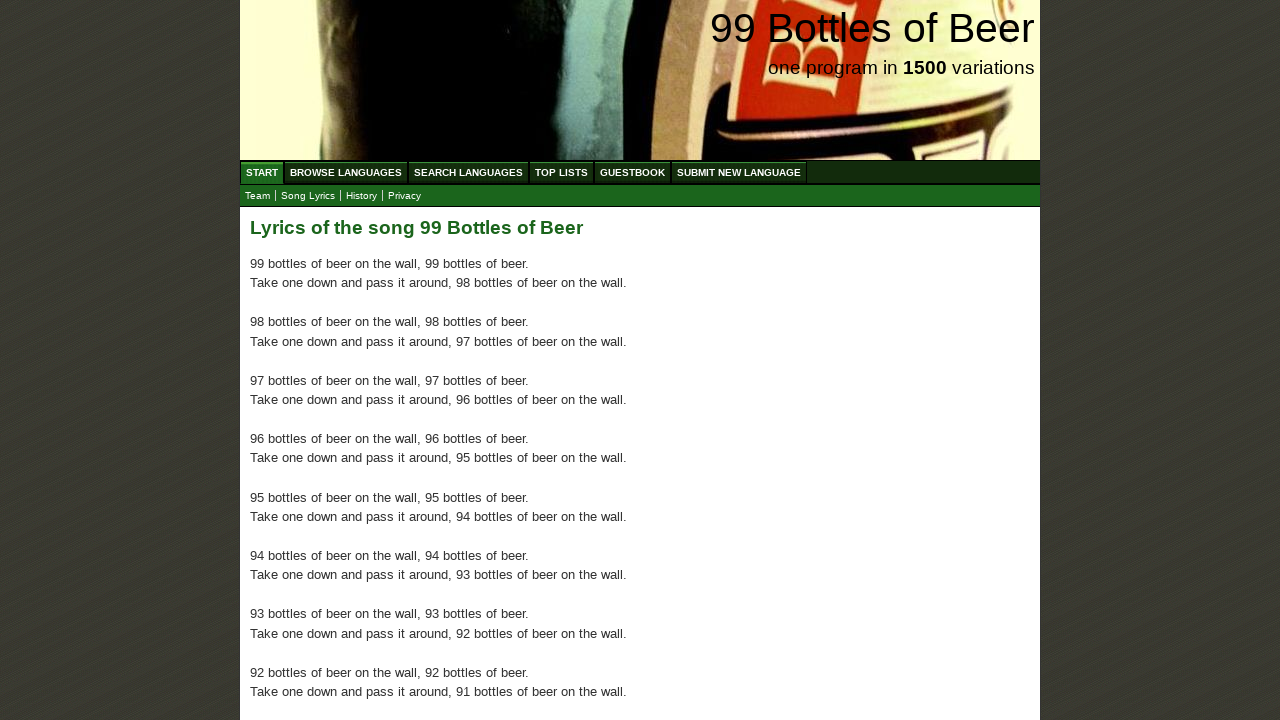

Clicked on Top Lists menu item at (562, 172) on xpath=//*[@id='menu']/li[4]/a
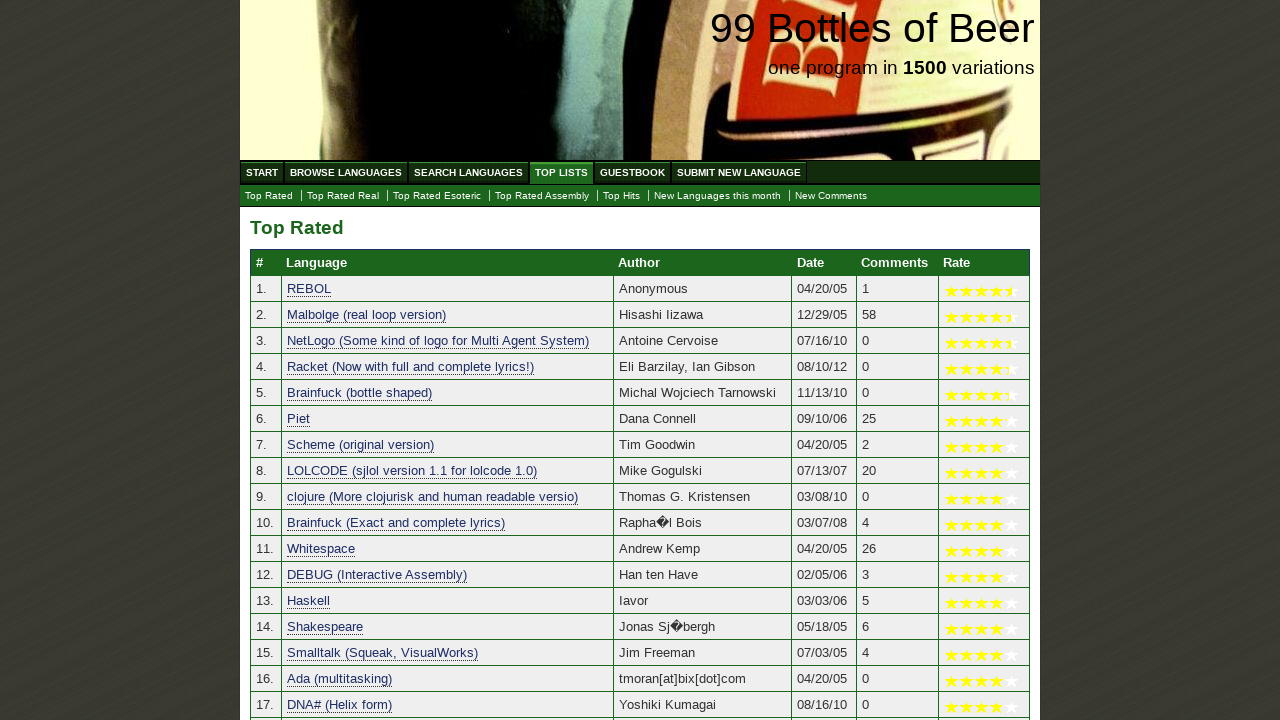

Clicked on Top Hits link at (622, 196) on a:text('Top Hits')
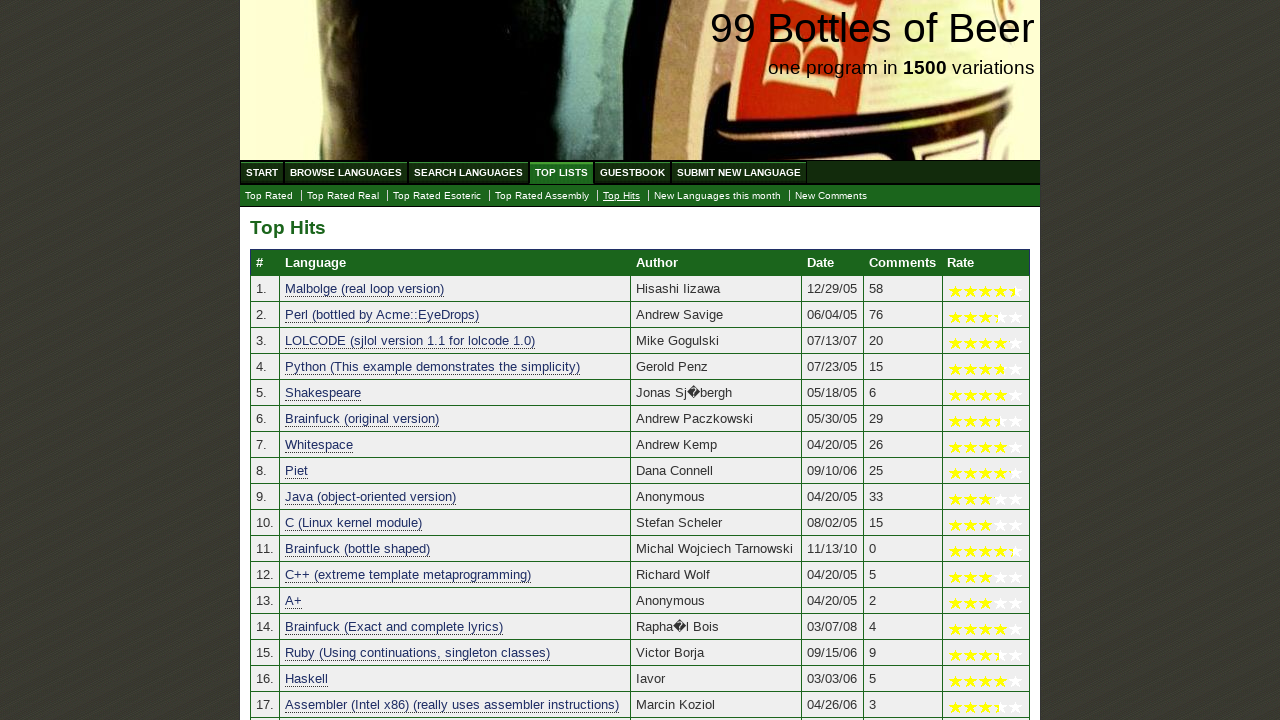

Waited for page to load (domcontentloaded)
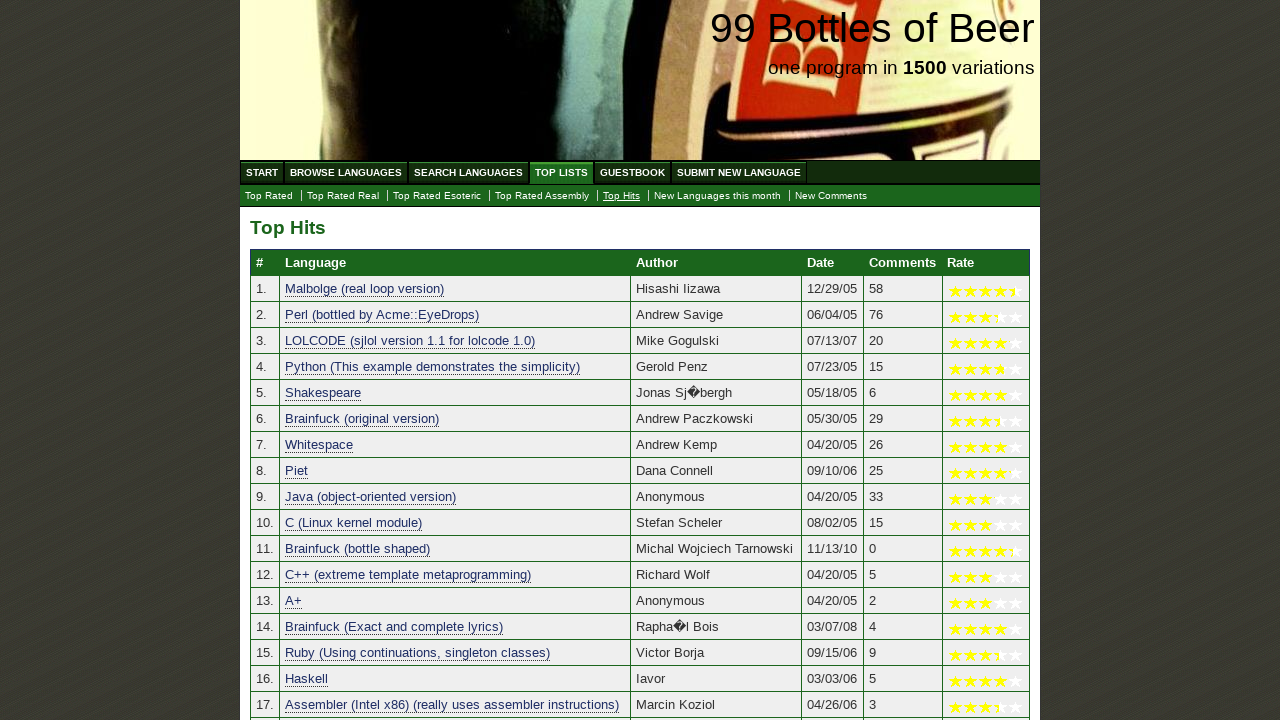

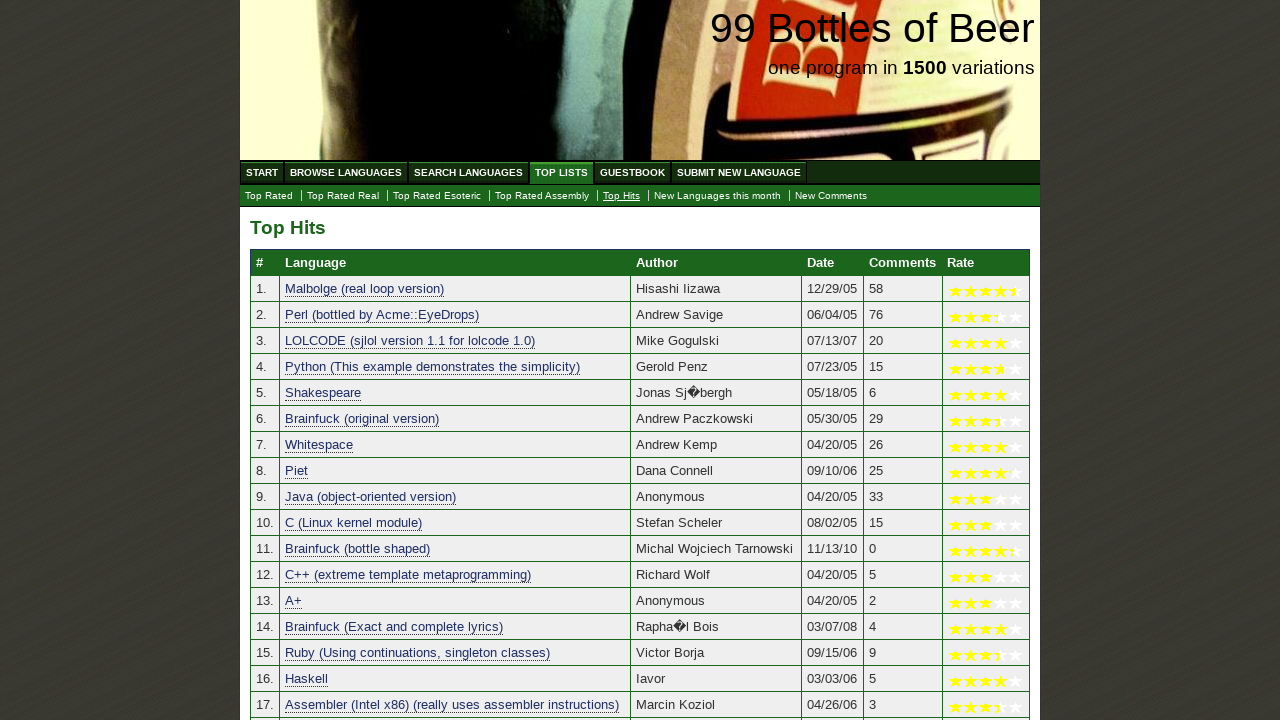